Tests JavaScript alert/prompt handling by clicking a button that triggers a JS prompt and accepting it

Starting URL: https://the-internet.herokuapp.com/javascript_alerts

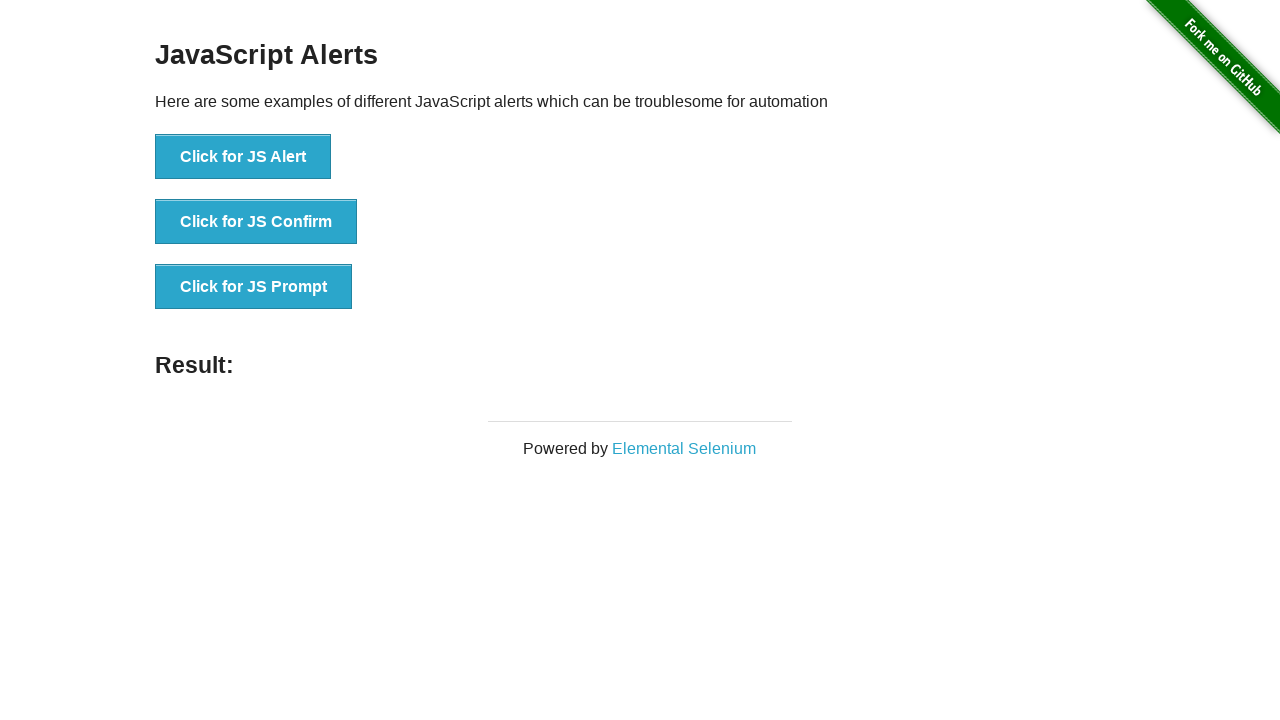

Clicked the 'Click for JS Prompt' button to trigger JavaScript prompt at (254, 287) on xpath=//button[text()='Click for JS Prompt']
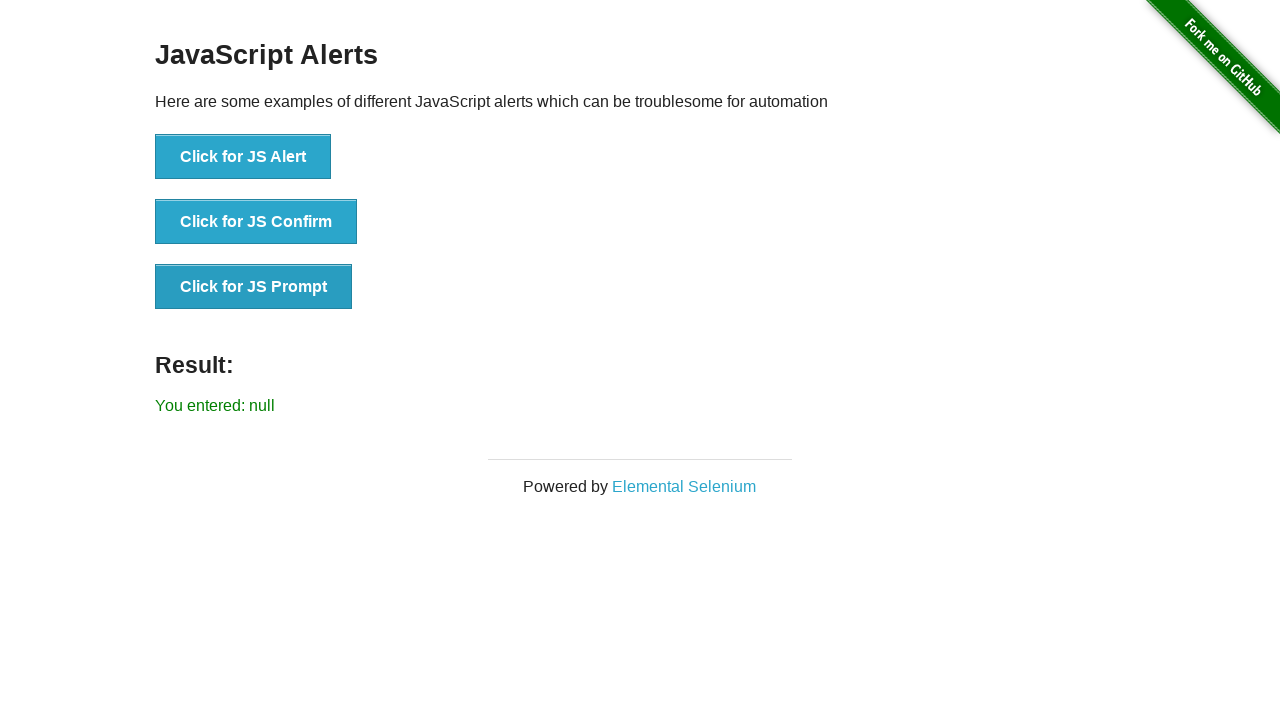

Set up dialog handler to accept JavaScript prompts
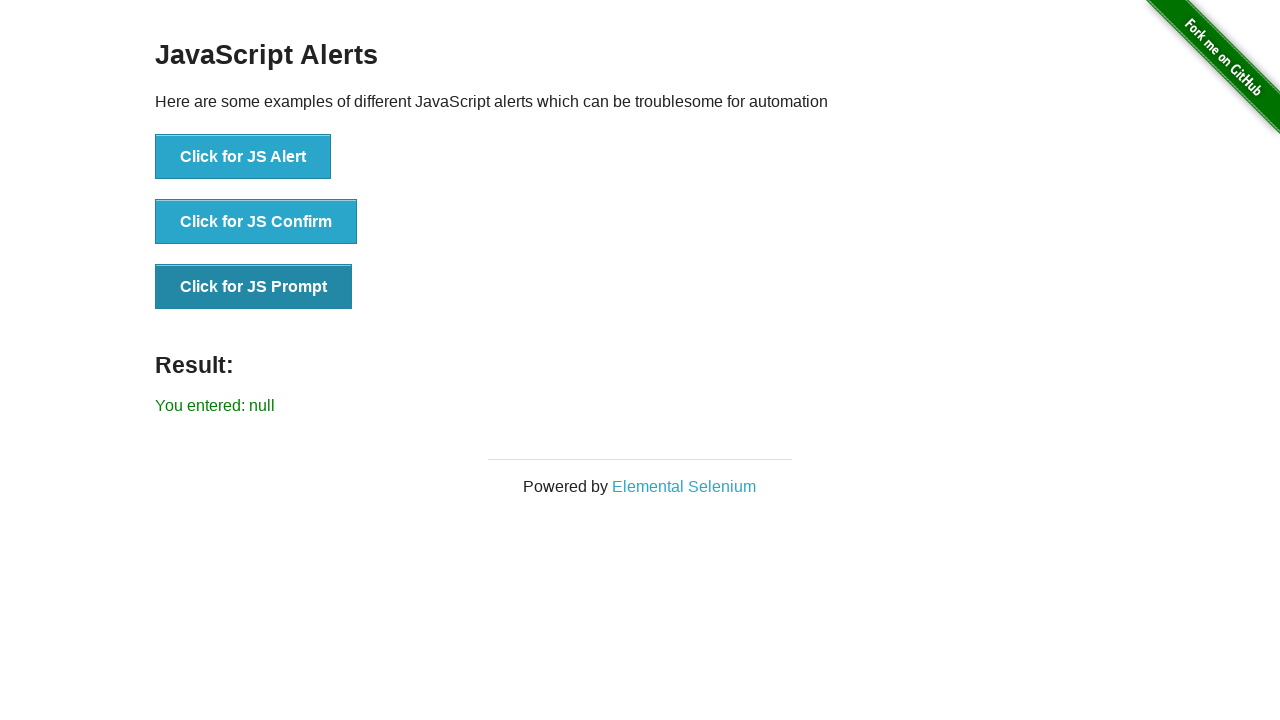

Clicked the 'Click for JS Prompt' button again to trigger dialog with handler active at (254, 287) on xpath=//button[text()='Click for JS Prompt']
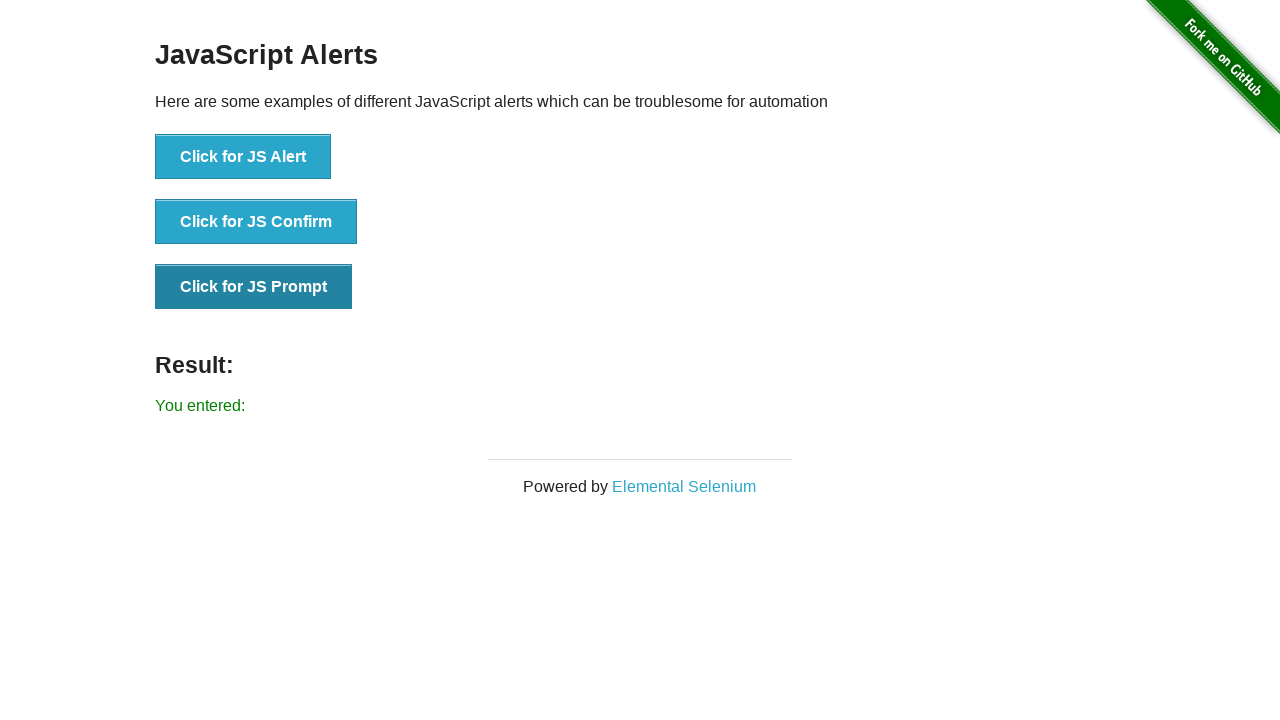

Result message appeared after accepting the prompt
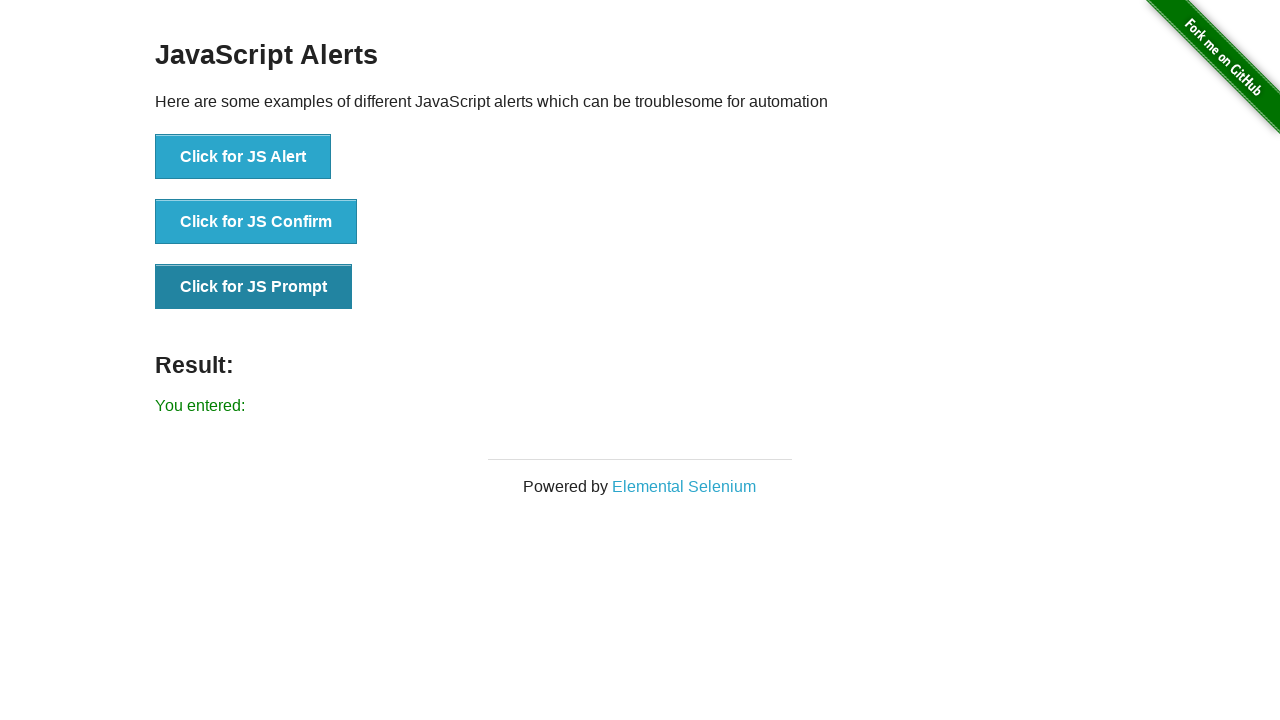

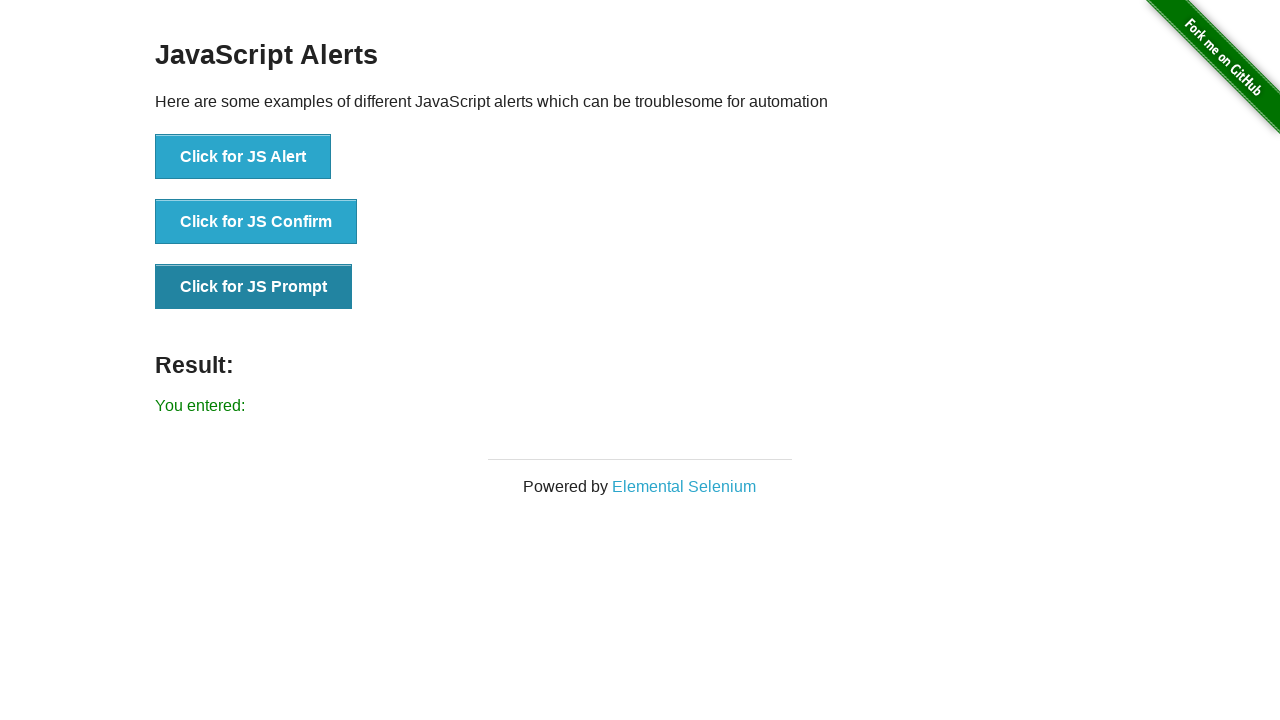